Navigates to the remsfal.de website homepage and verifies the page loads

Starting URL: https://remsfal.de/

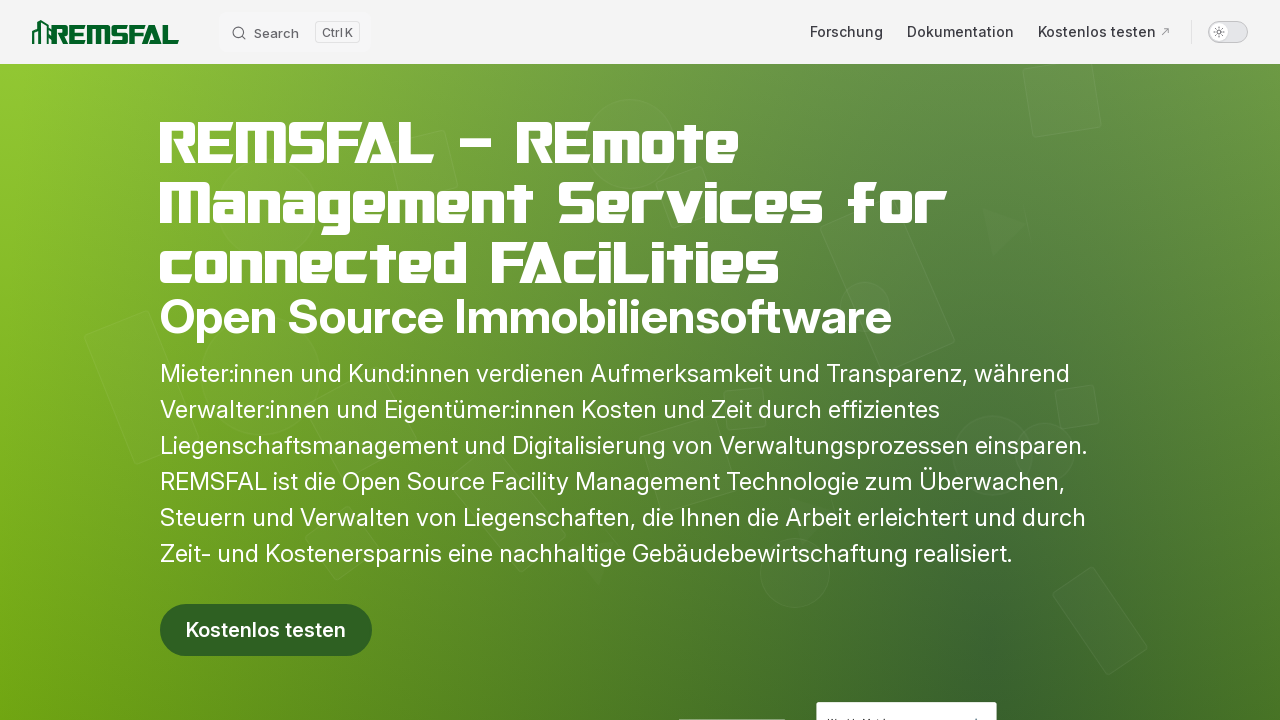

Navigated to remsfal.de homepage
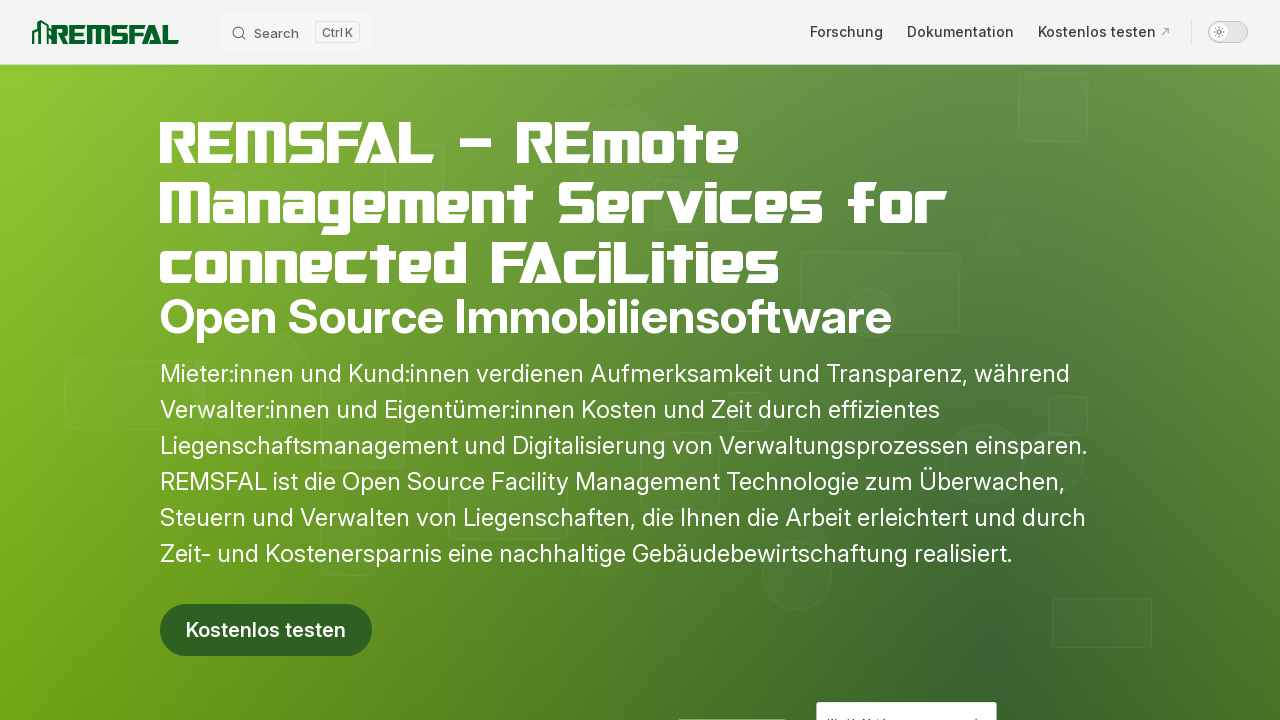

Page DOM content loaded successfully
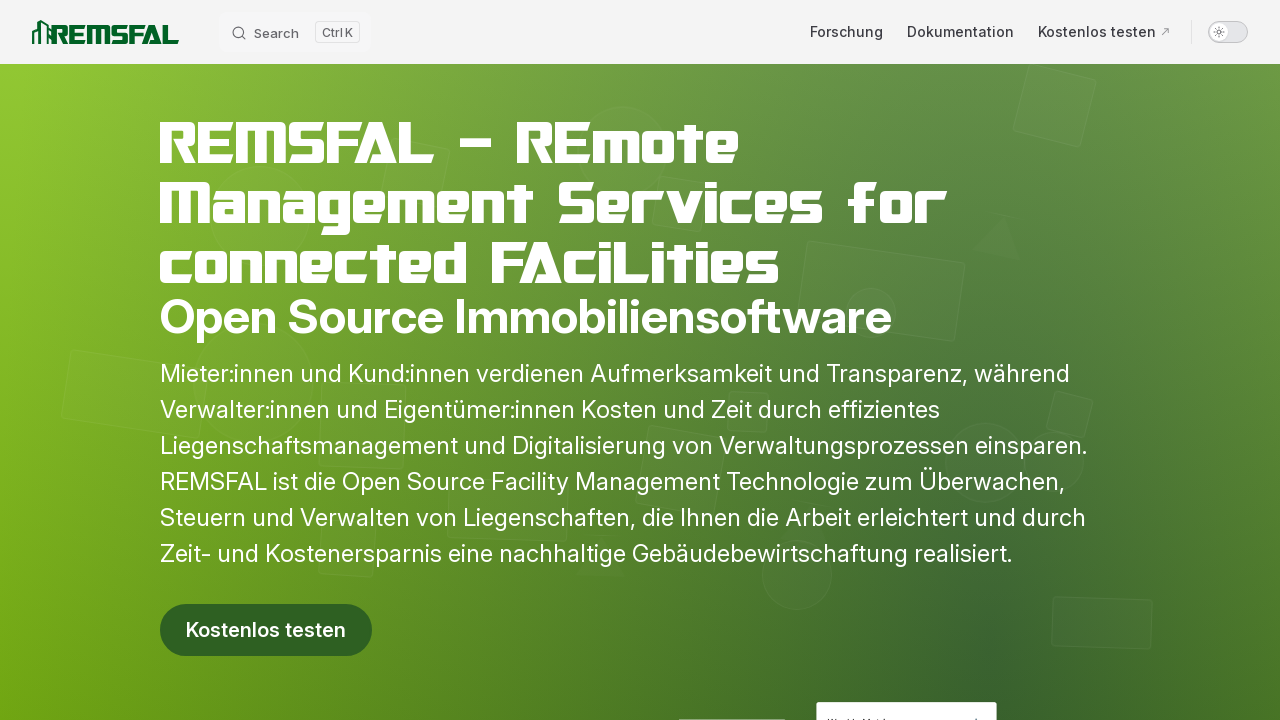

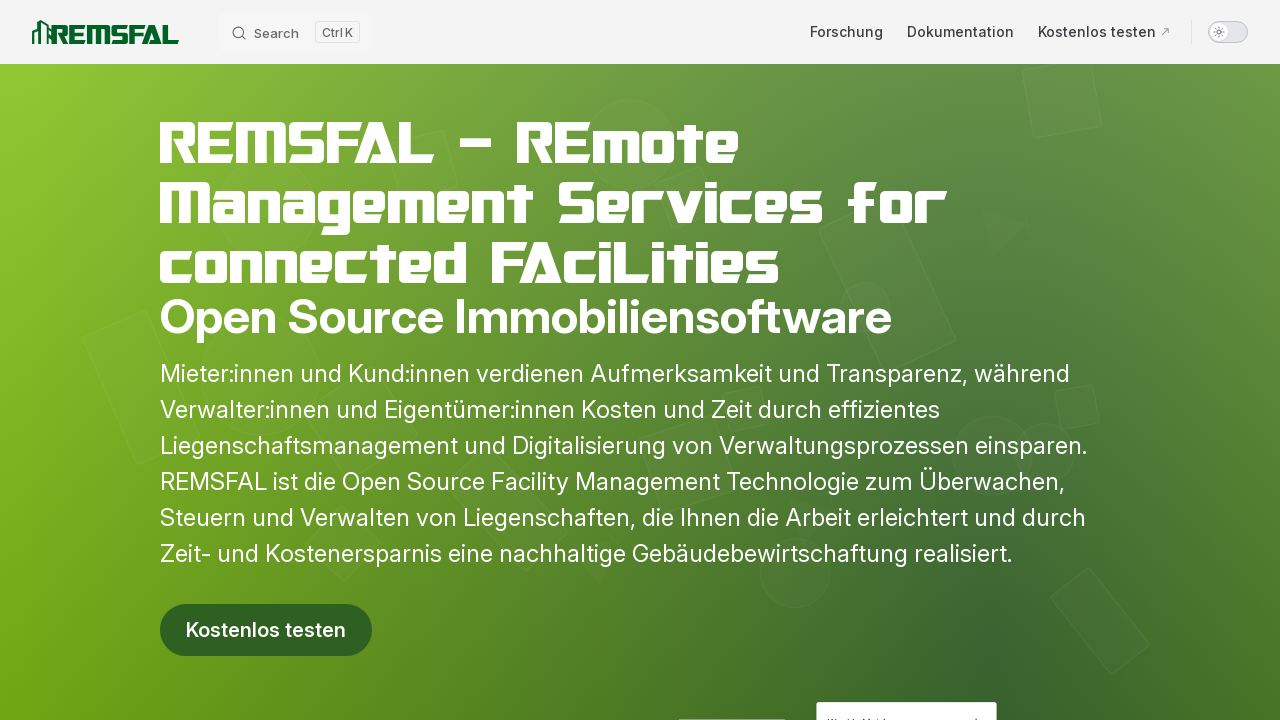